Tests that the ToolsQA header image is displayed on the page

Starting URL: https://demoqa.com/elements

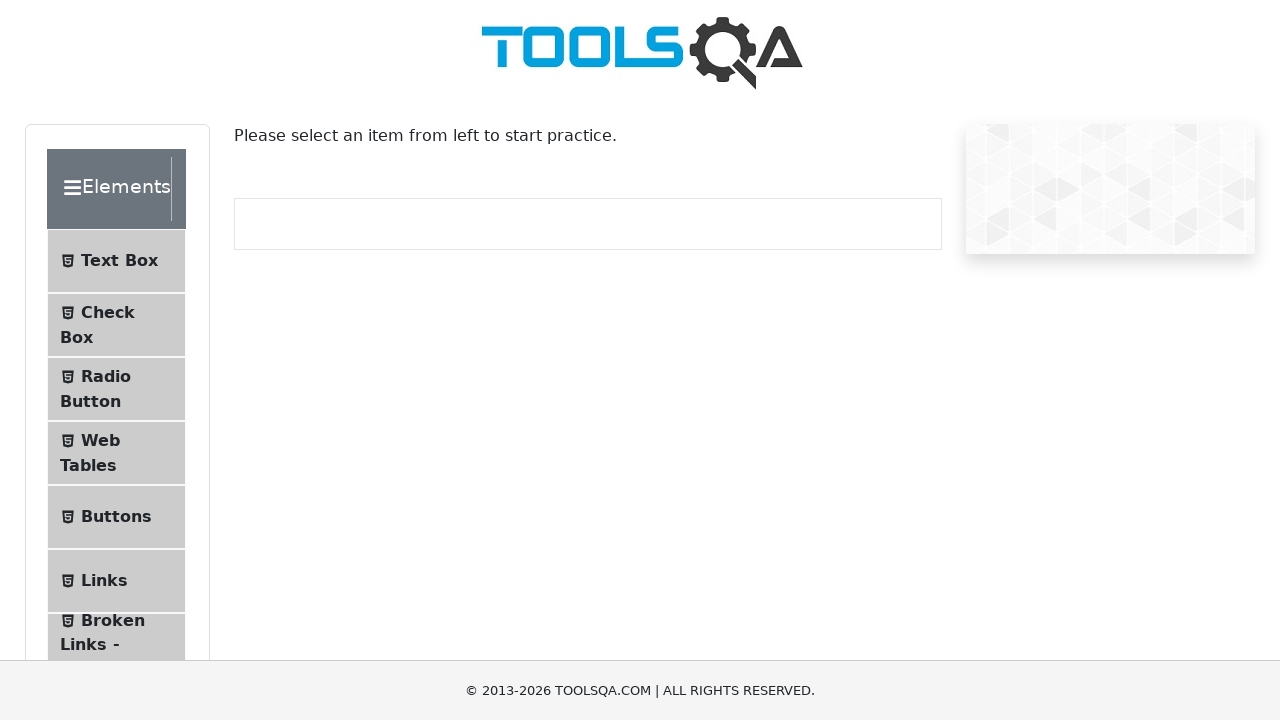

Clicked on item-0 to navigate to Text Box section at (116, 261) on #item-0
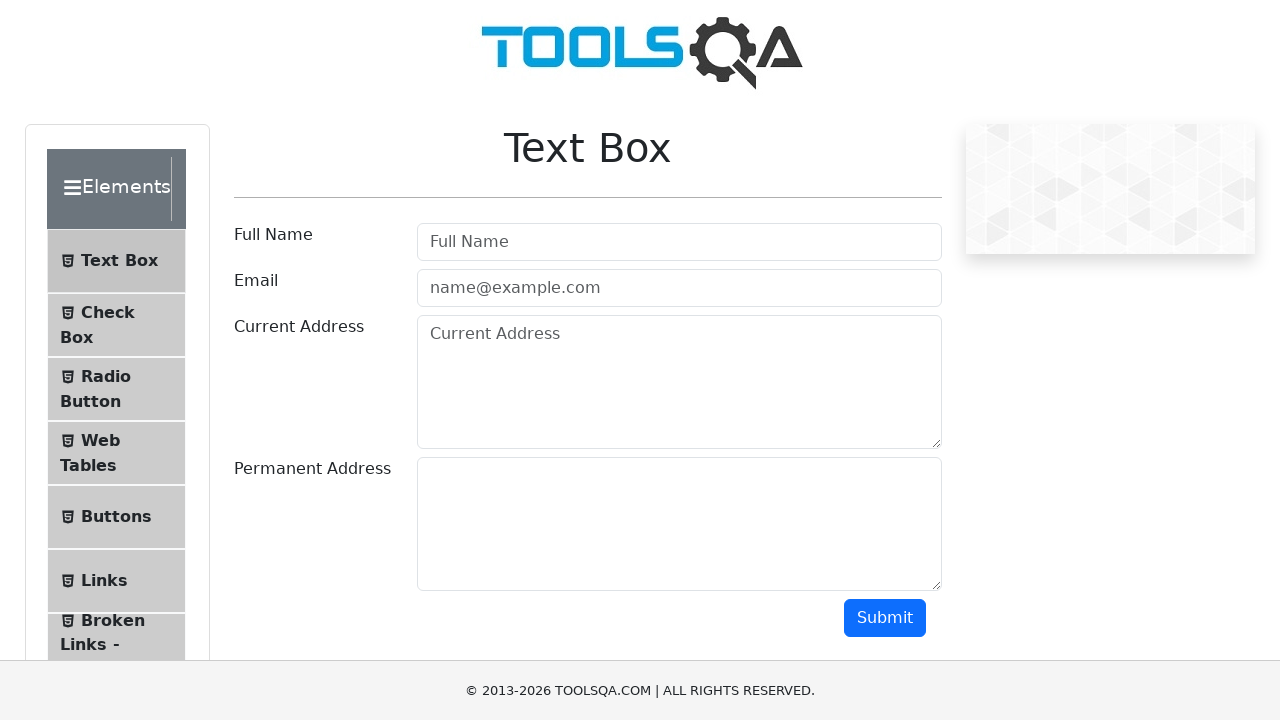

Verified that ToolsQA header image is displayed on the page
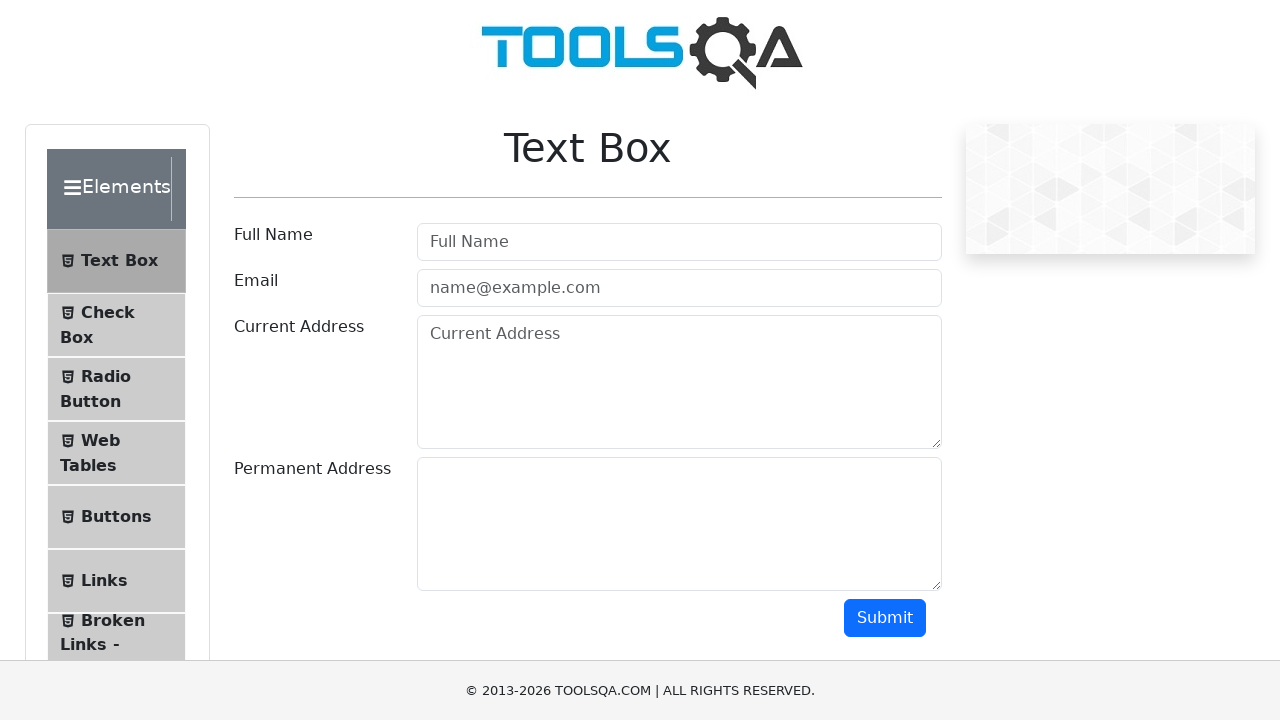

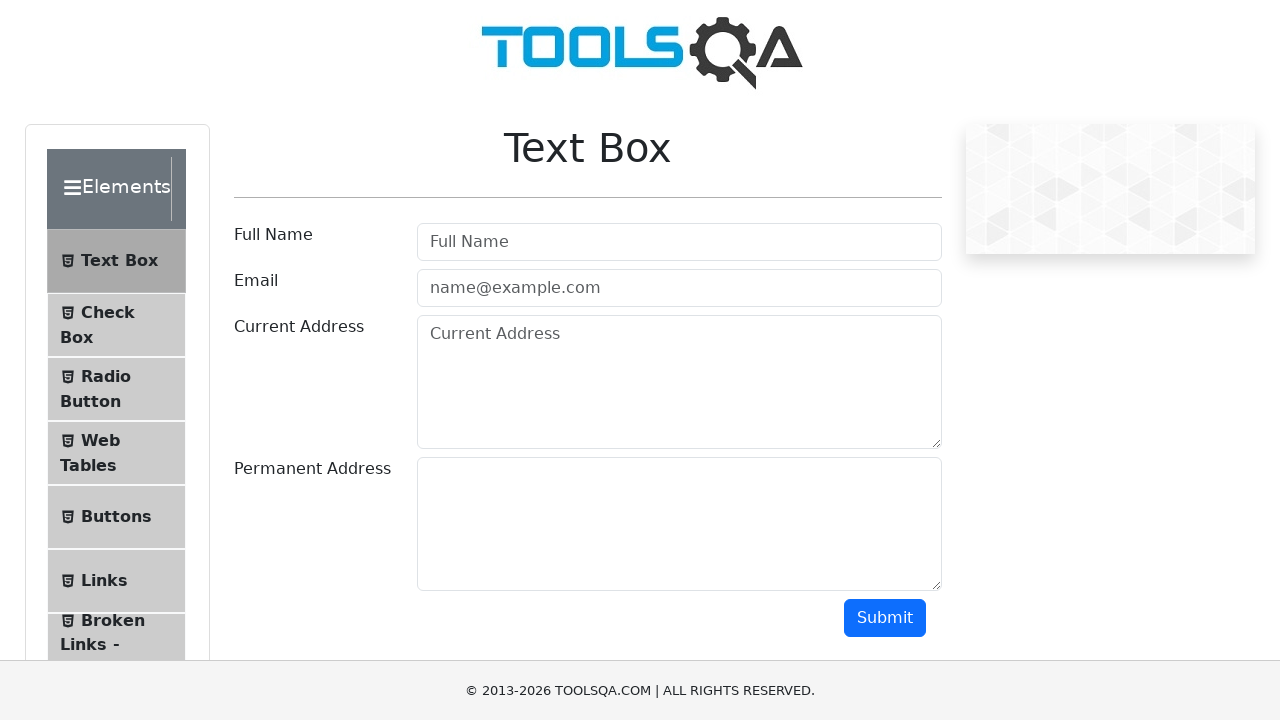